Tests the background color of the Find Flights button on the BlazeDemo homepage to verify it matches the expected hex color value

Starting URL: http://blazedemo.com

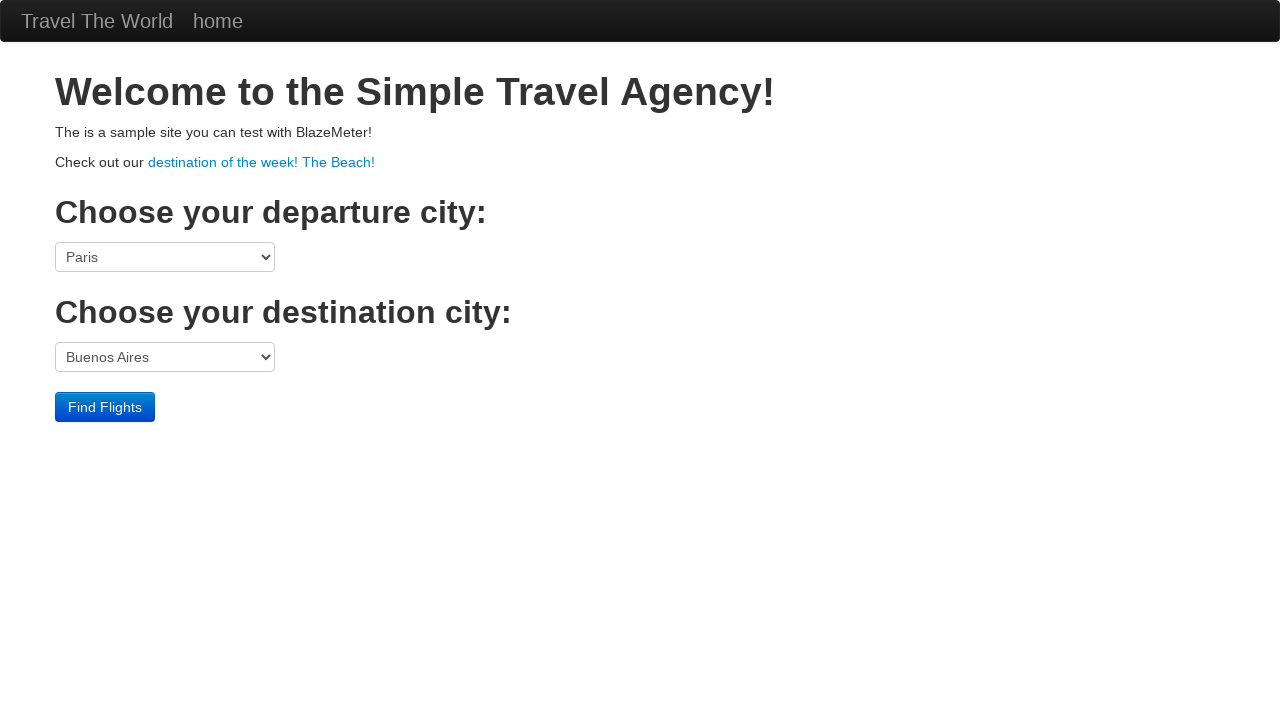

Navigated to BlazeDemo homepage
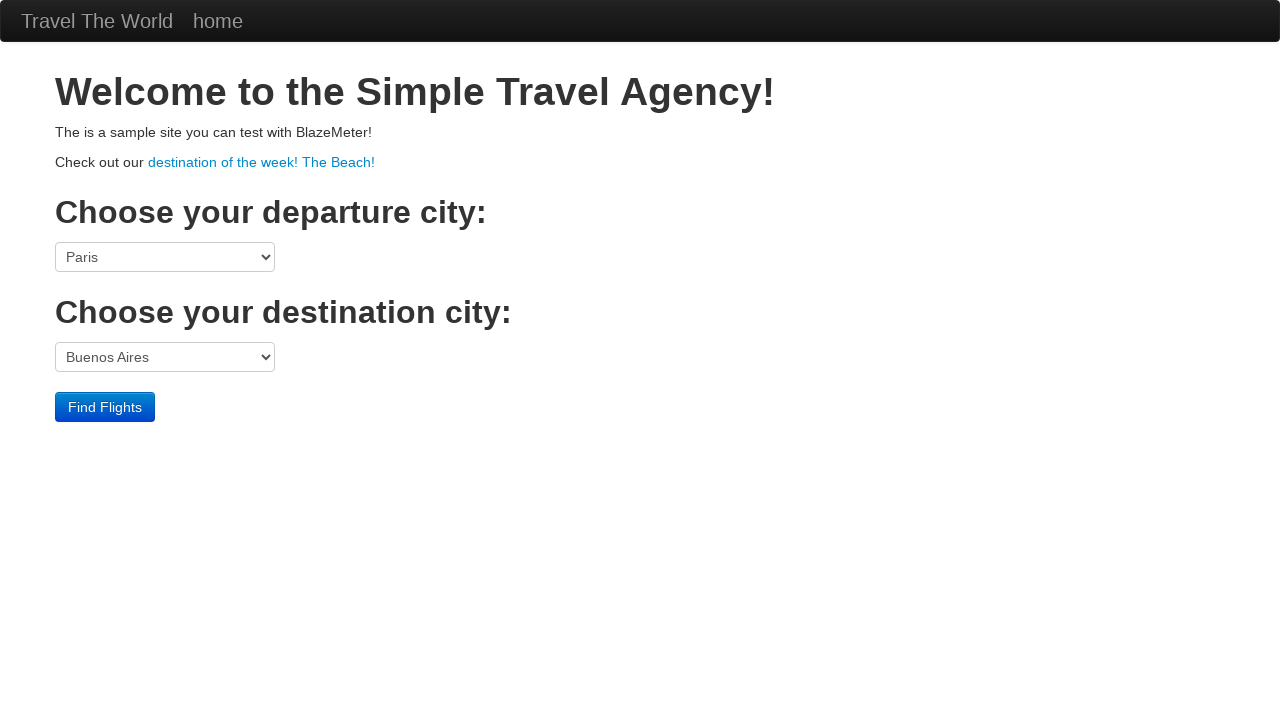

Located the Find Flights button
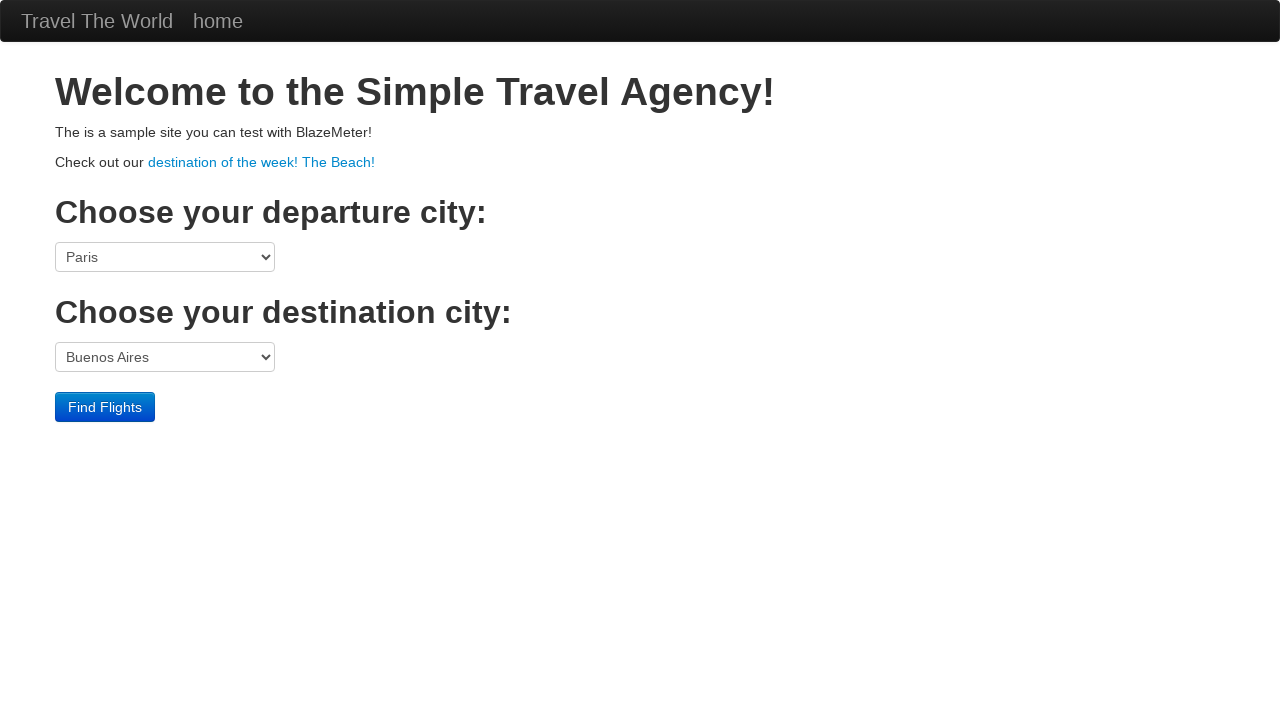

Retrieved background color CSS value from Find Flights button
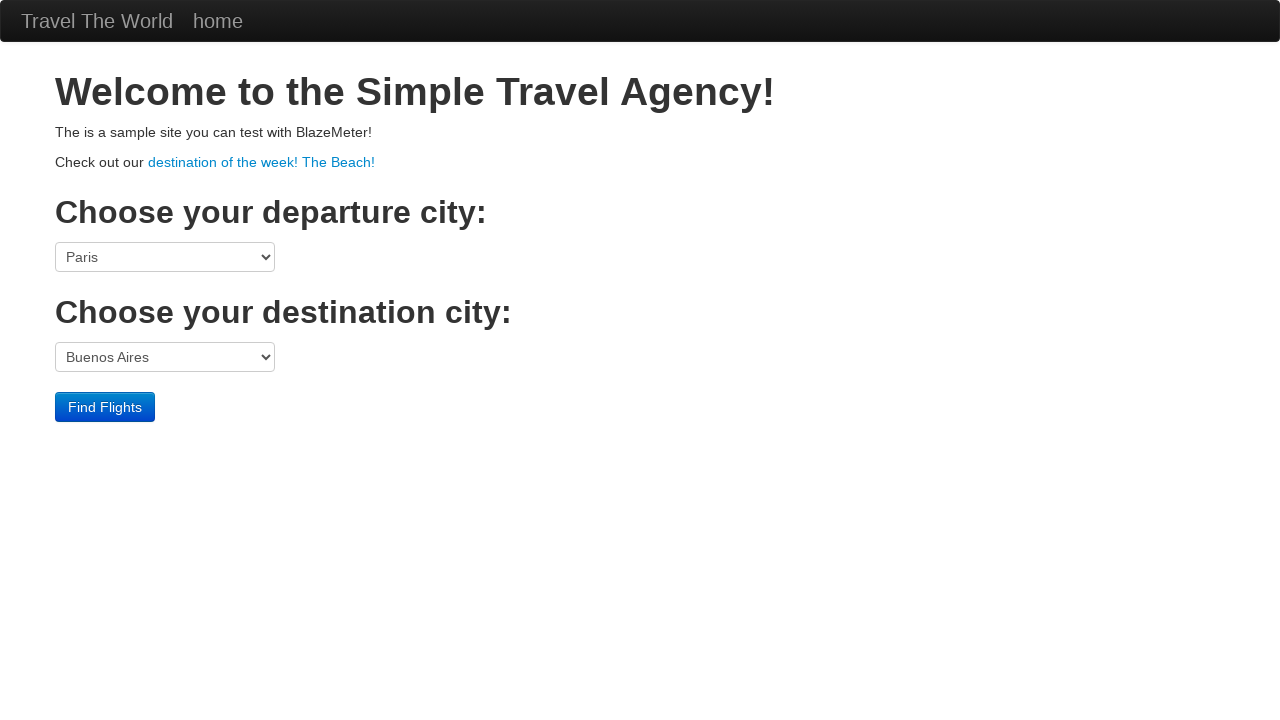

Converted RGB color rgb(0, 109, 204) to hex format: #006dcc
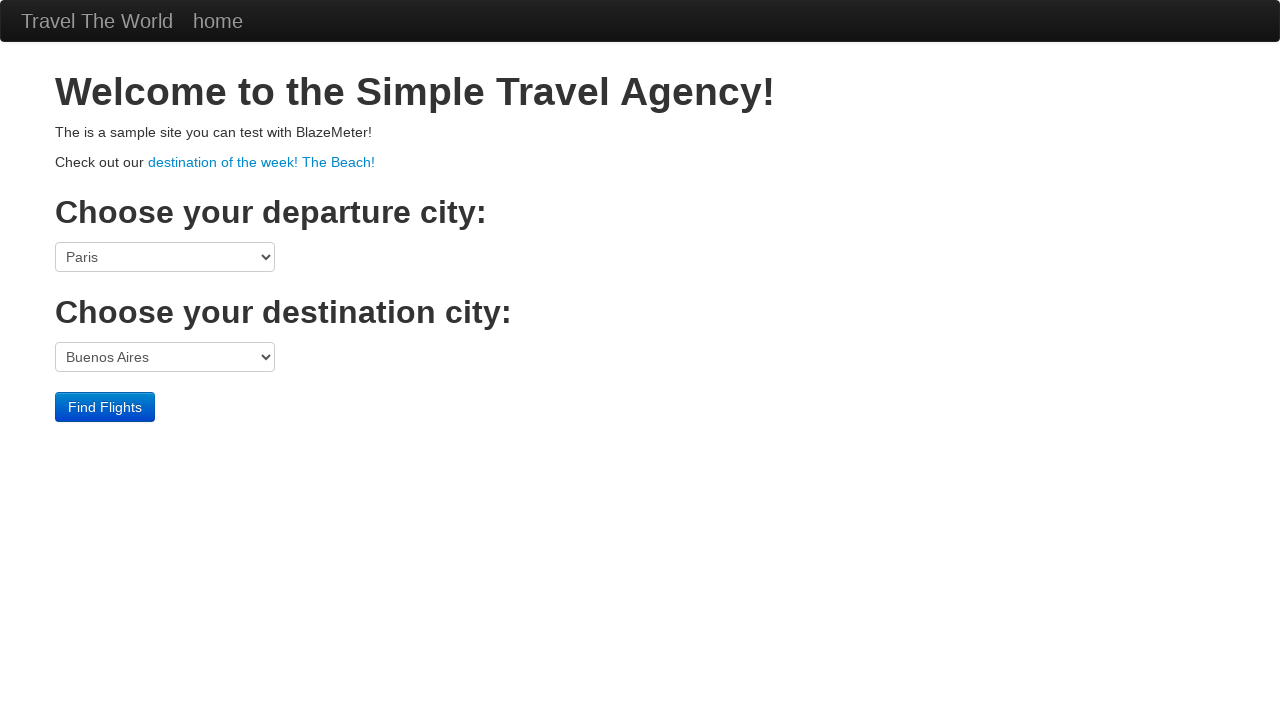

Verified Find Flights button background color matches expected hex value #006dcc
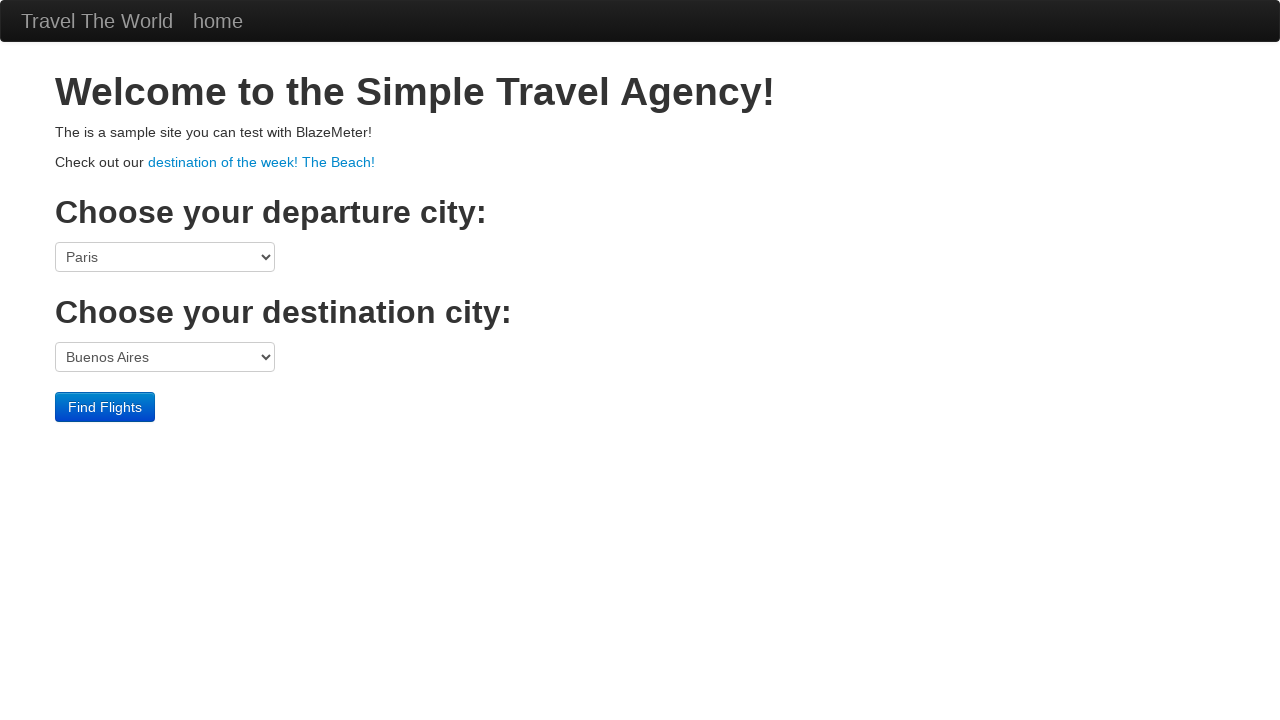

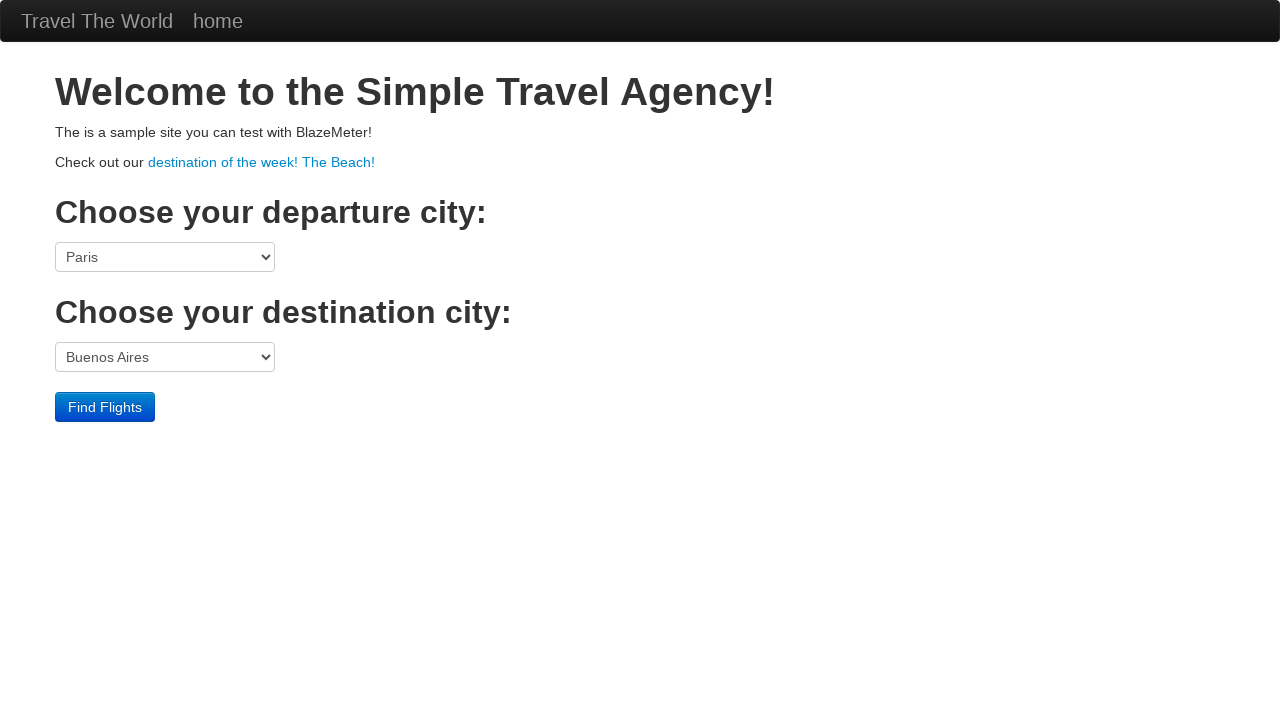